Tests input field functionality by entering numbers, clearing the field, pressing Enter, and entering different values.

Starting URL: http://the-internet.herokuapp.com/inputs

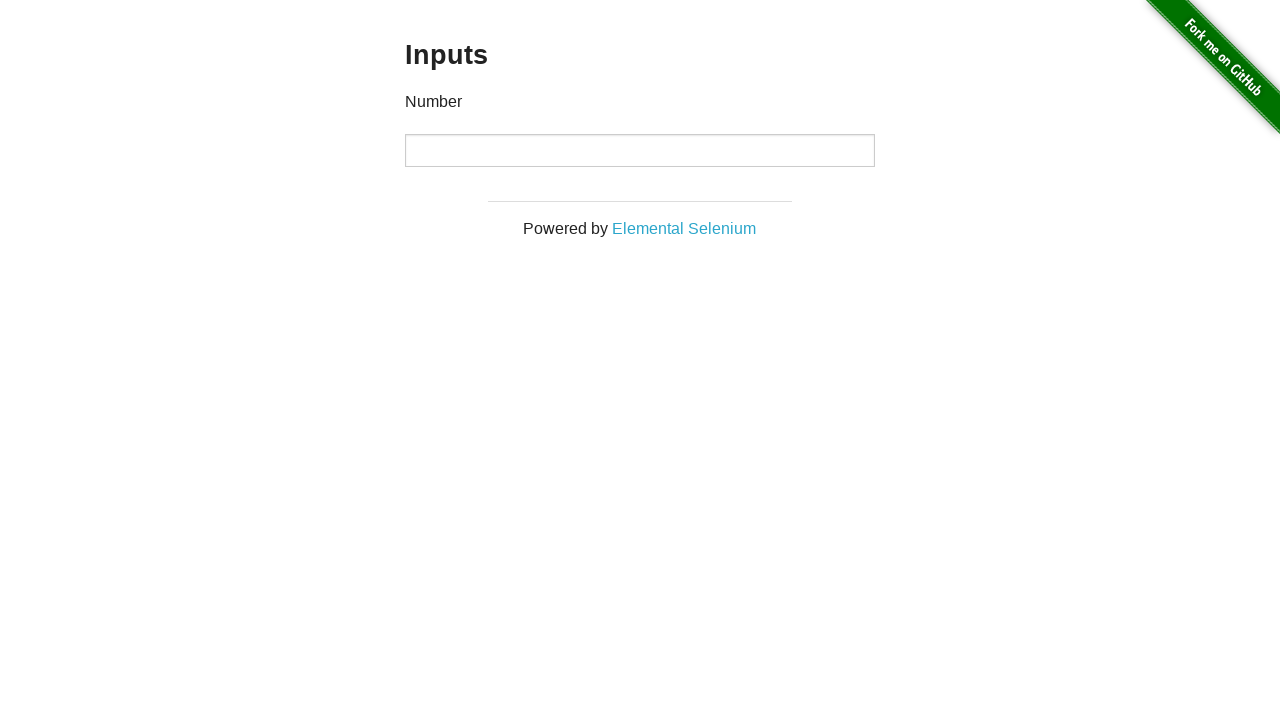

Located the input field on the page
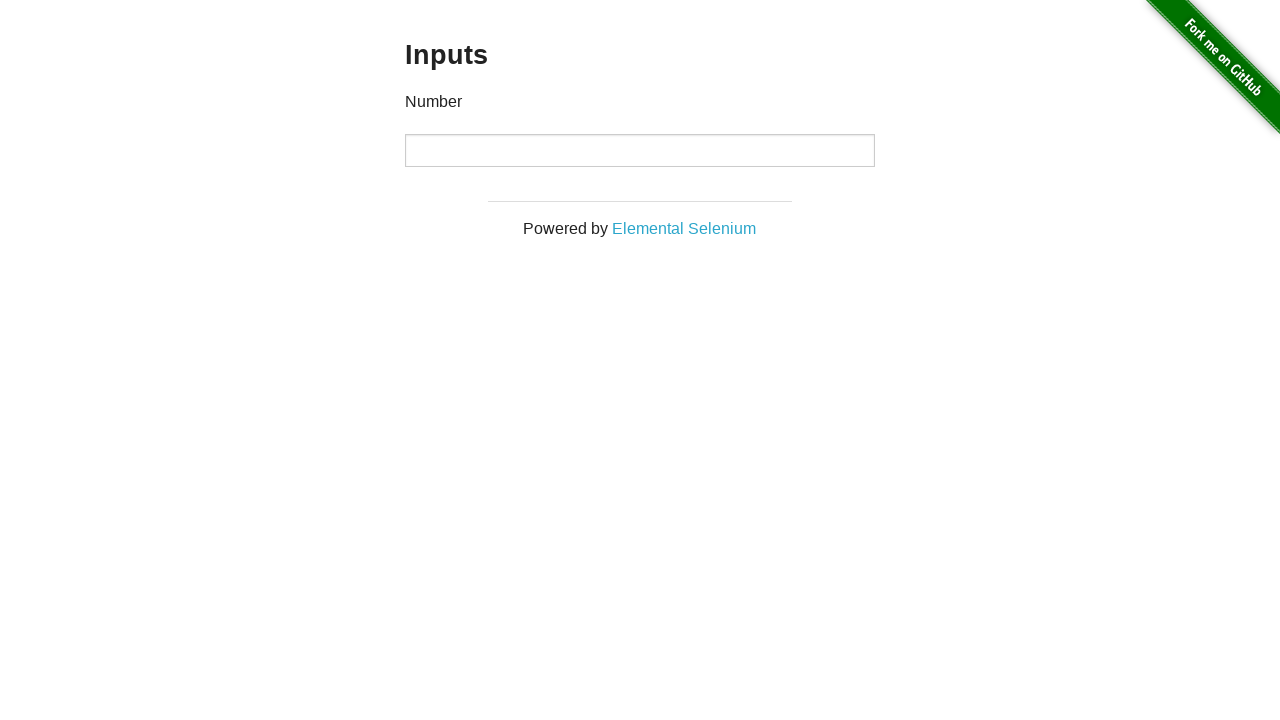

Filled input field with '123' on input
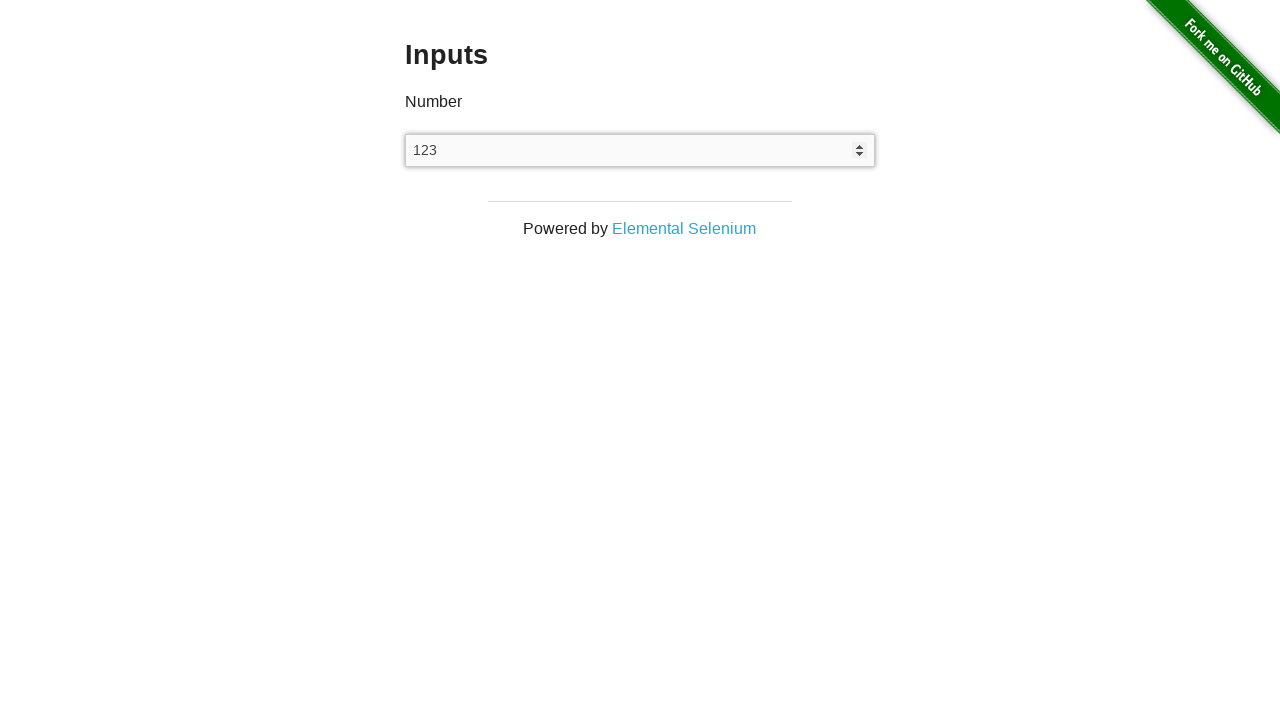

Cleared the input field on input
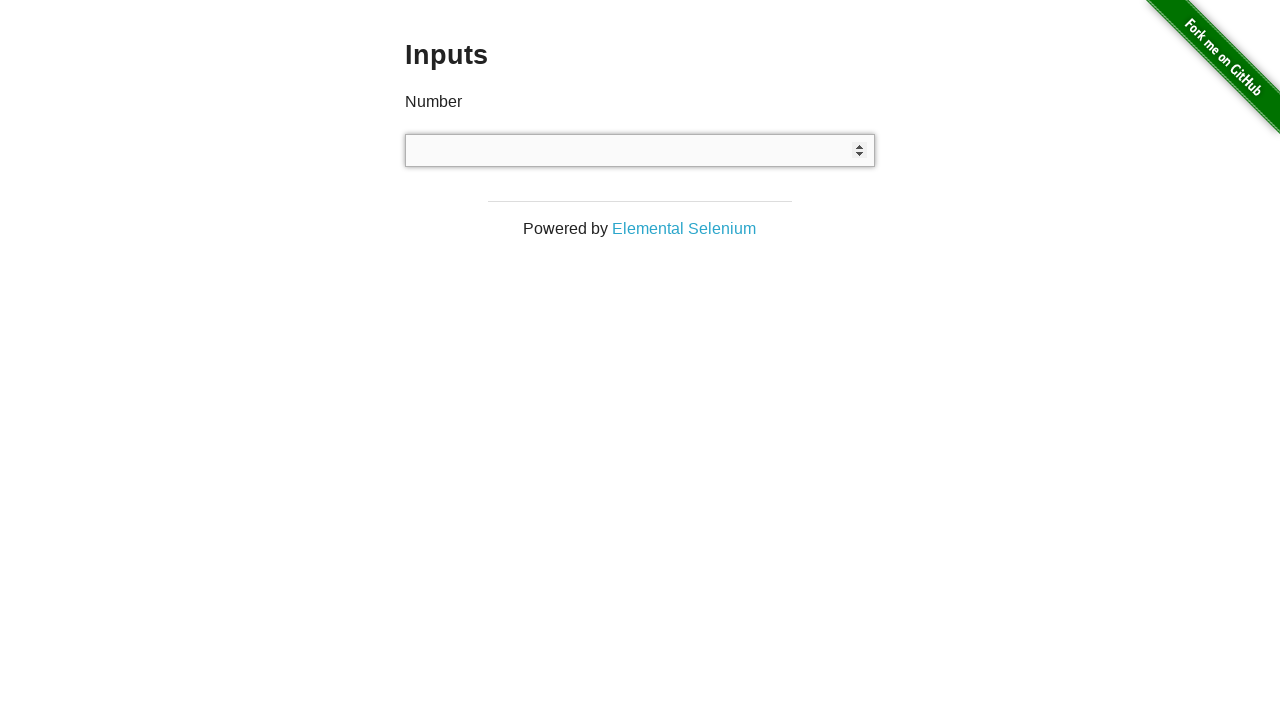

Pressed Enter key in the input field on input
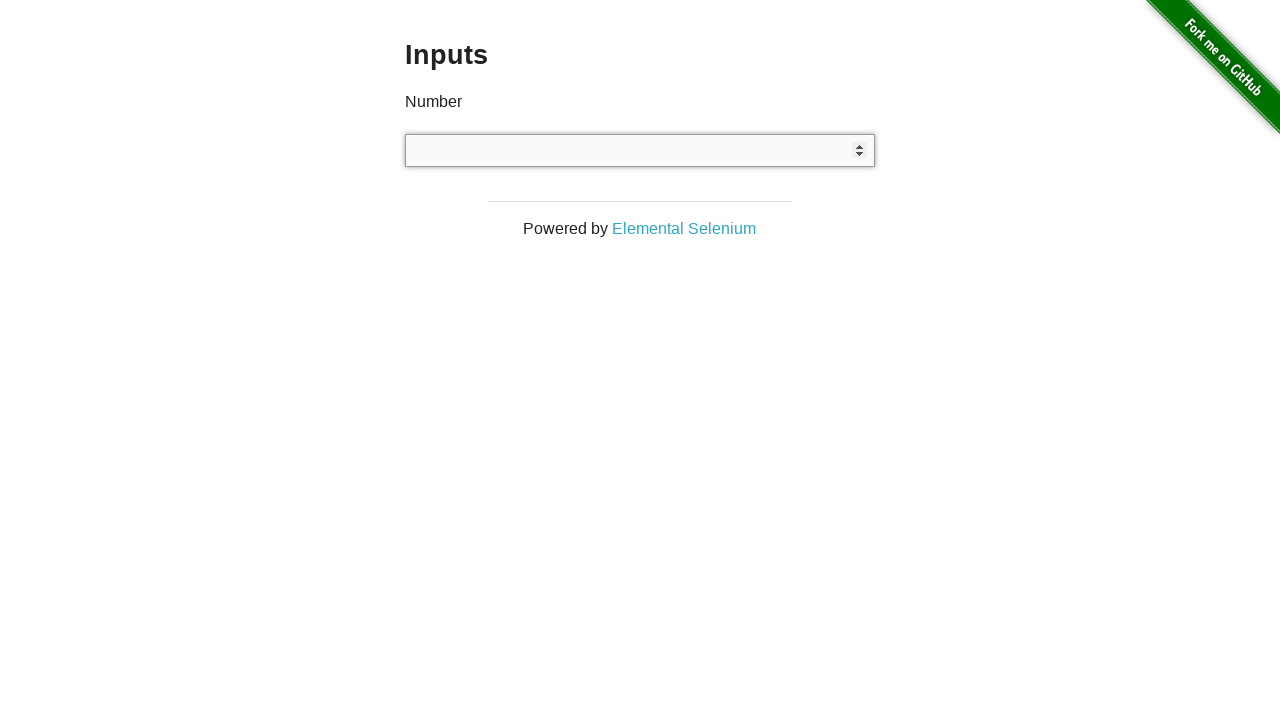

Cleared the input field again on input
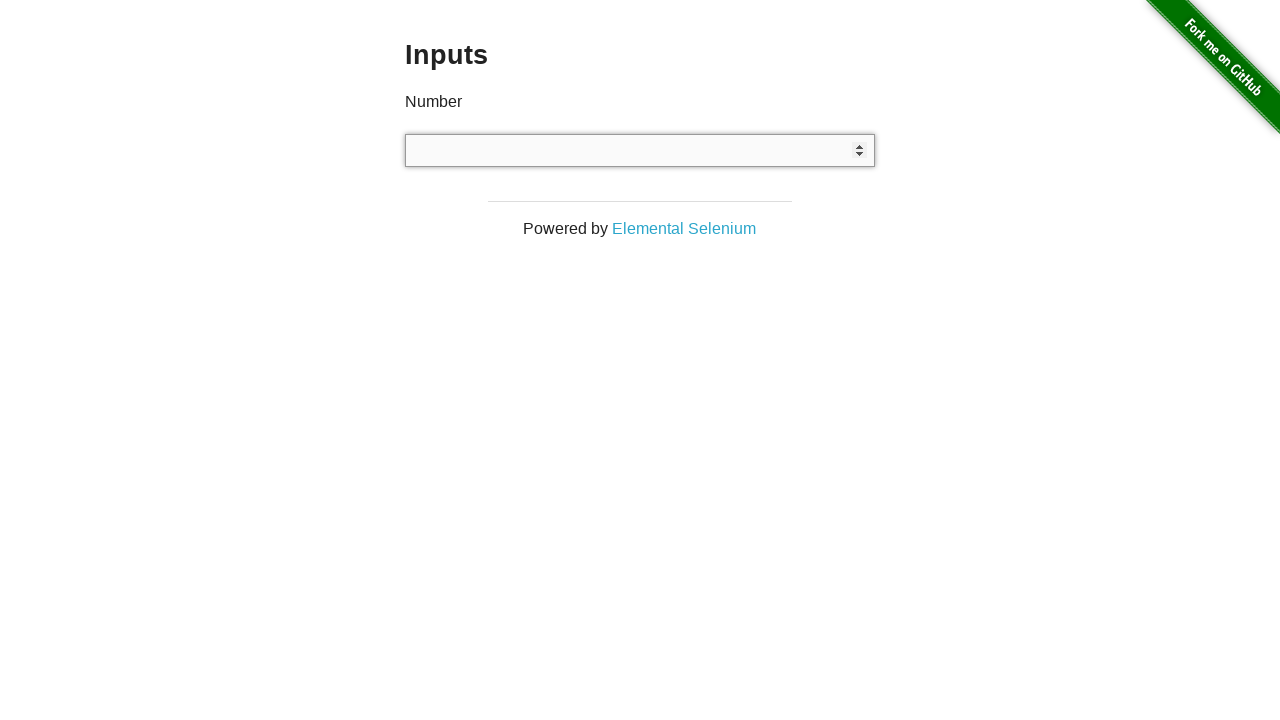

Clicked on the input field at (640, 150) on input
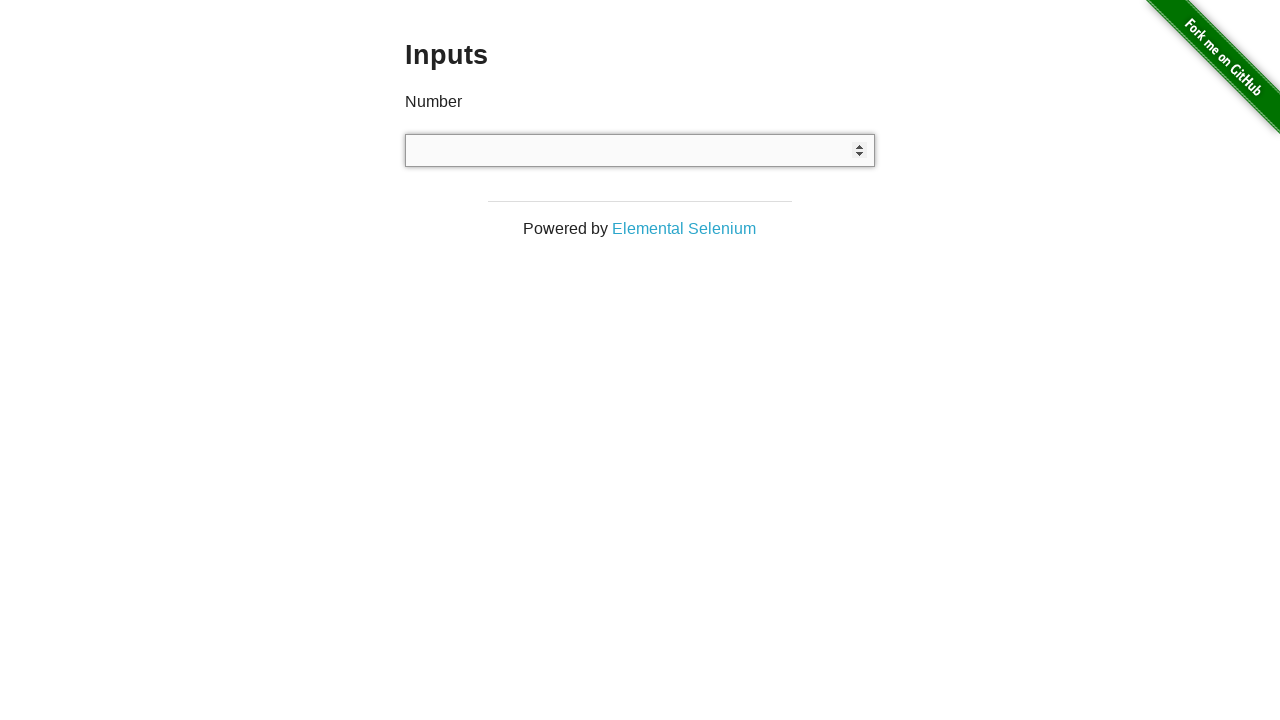

Filled input field with '321' on input
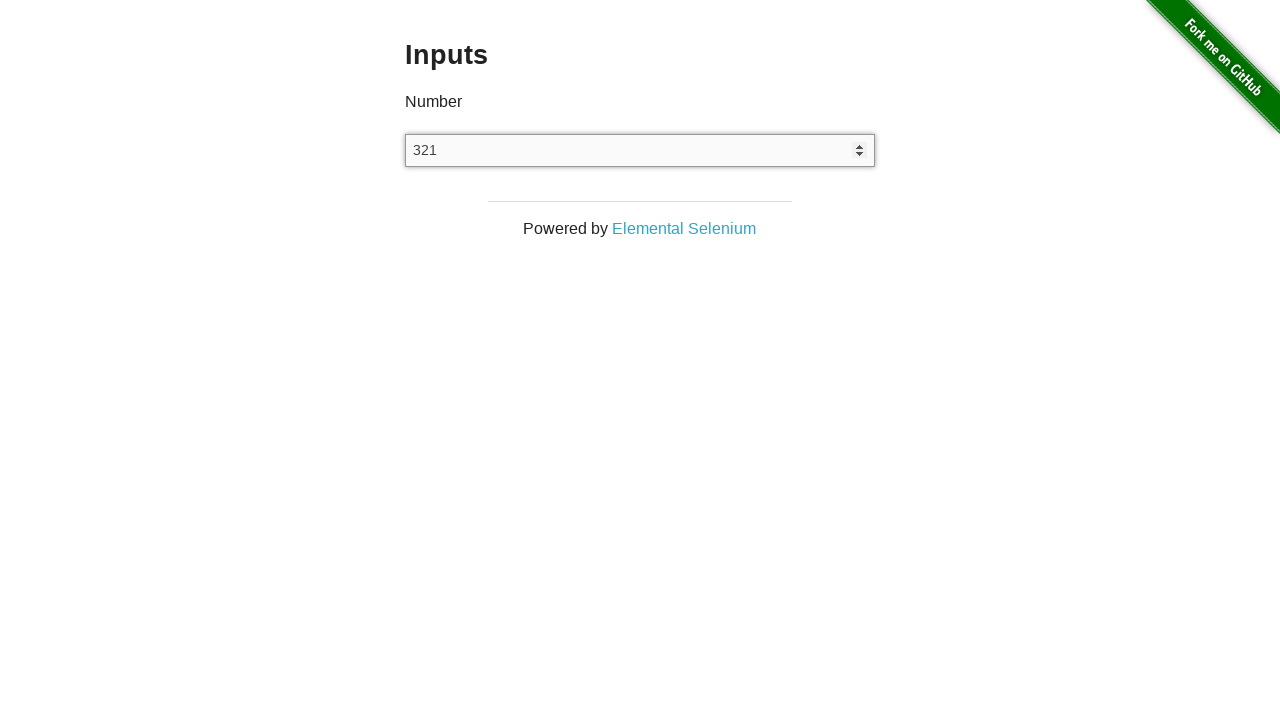

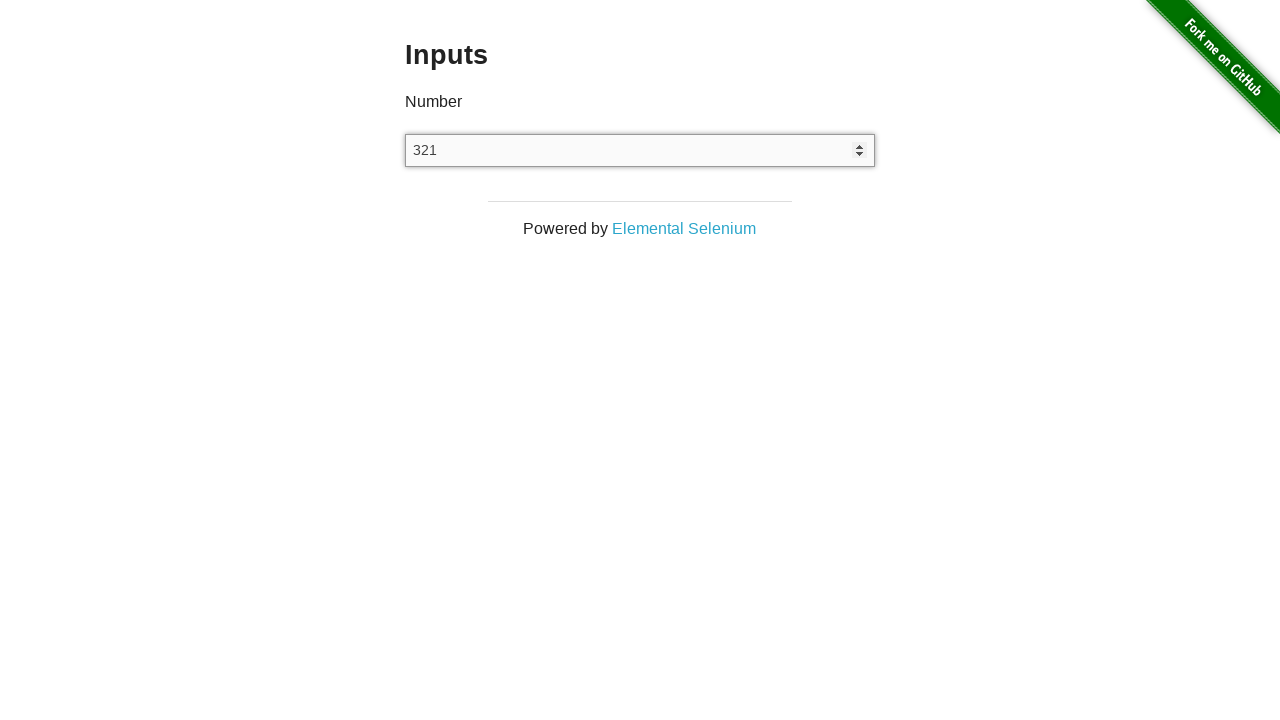